Tests clicking a button with a dynamic ID multiple times by navigating to the page and clicking the button in a loop to verify handling of dynamic element IDs

Starting URL: http://uitestingplayground.com/dynamicid

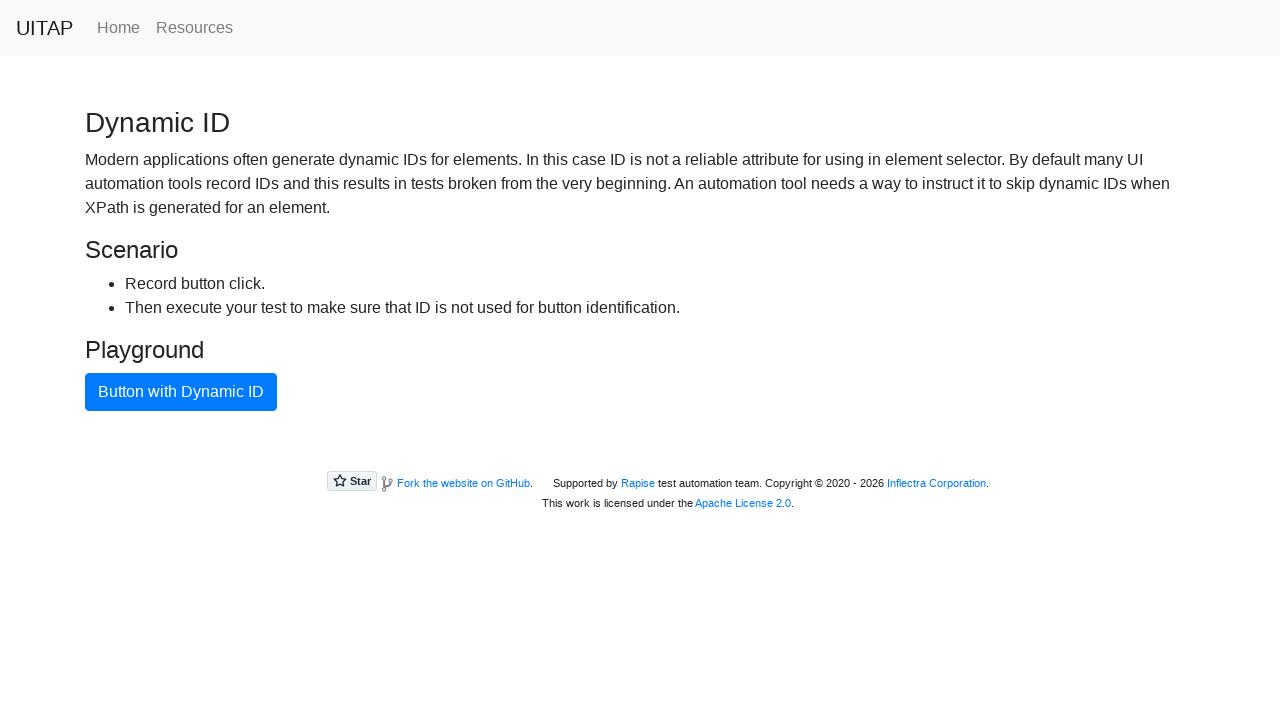

Clicked button with dynamic ID (iteration 1) at (181, 392) on xpath=//button[text()="Button with Dynamic ID"]
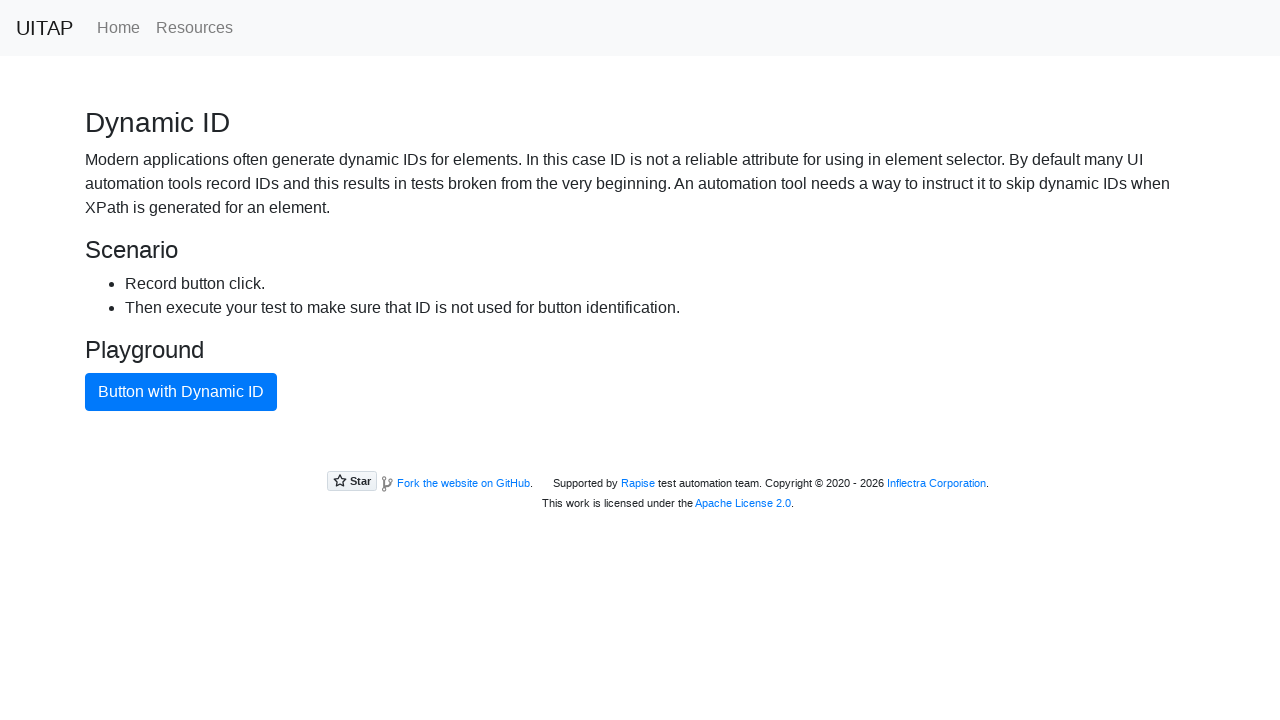

Navigated to dynamic ID test page (iteration 2)
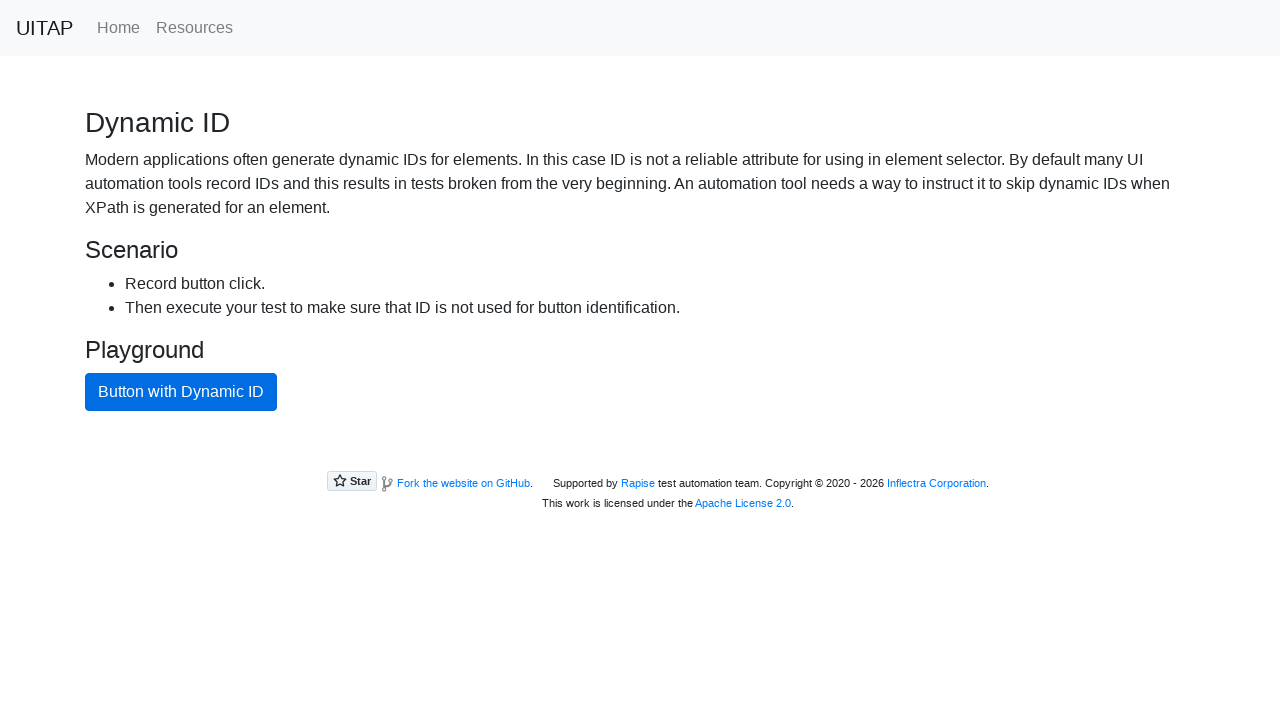

Clicked button with dynamic ID (iteration 2) at (181, 392) on xpath=//button[text()="Button with Dynamic ID"]
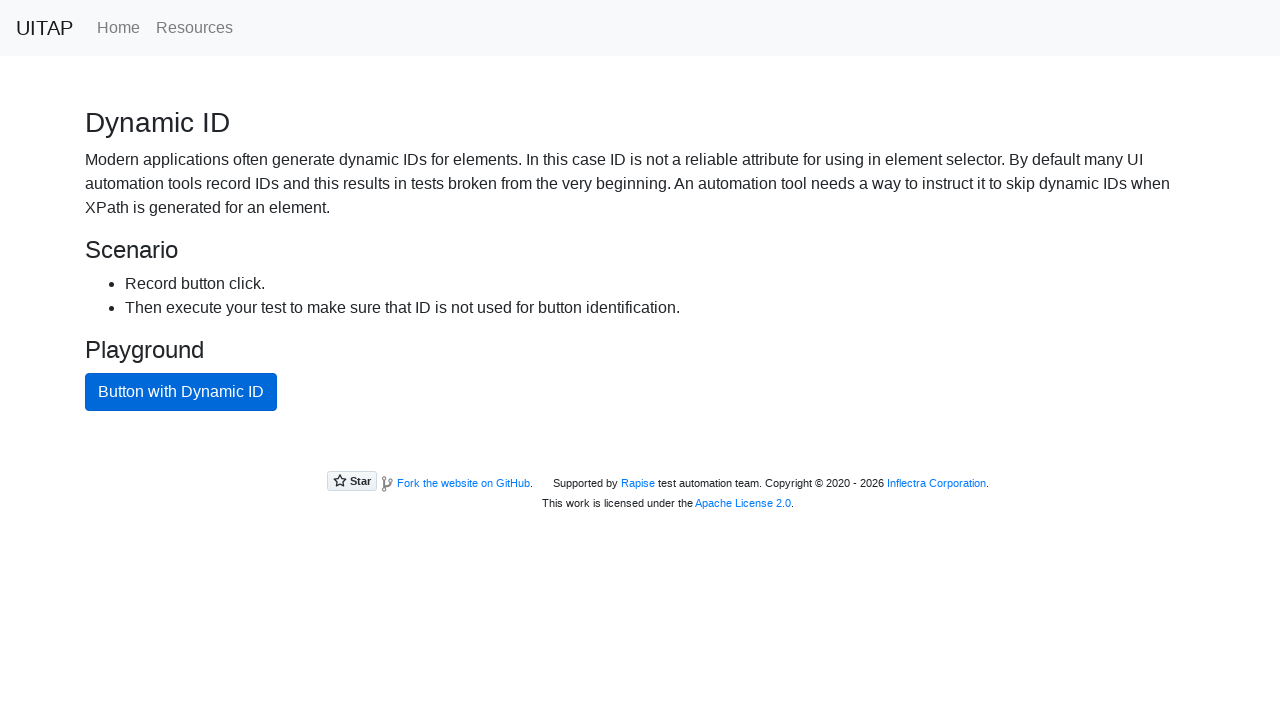

Navigated to dynamic ID test page (iteration 3)
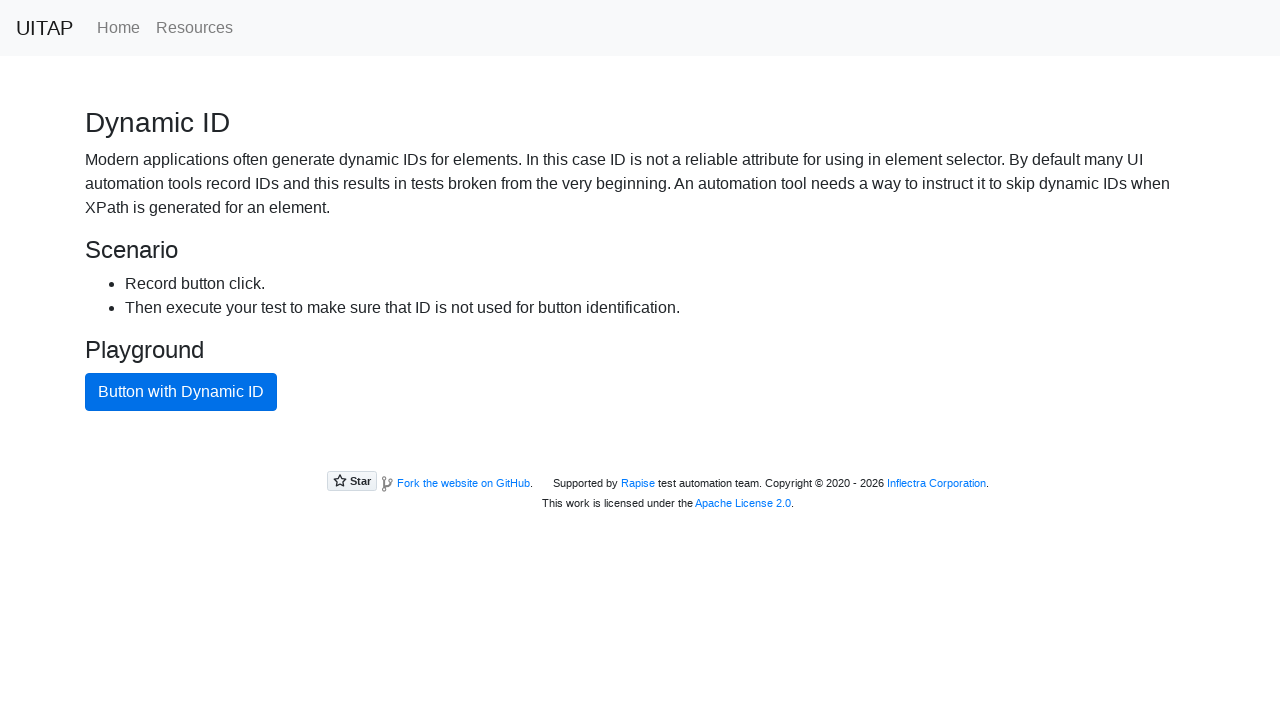

Clicked button with dynamic ID (iteration 3) at (181, 392) on xpath=//button[text()="Button with Dynamic ID"]
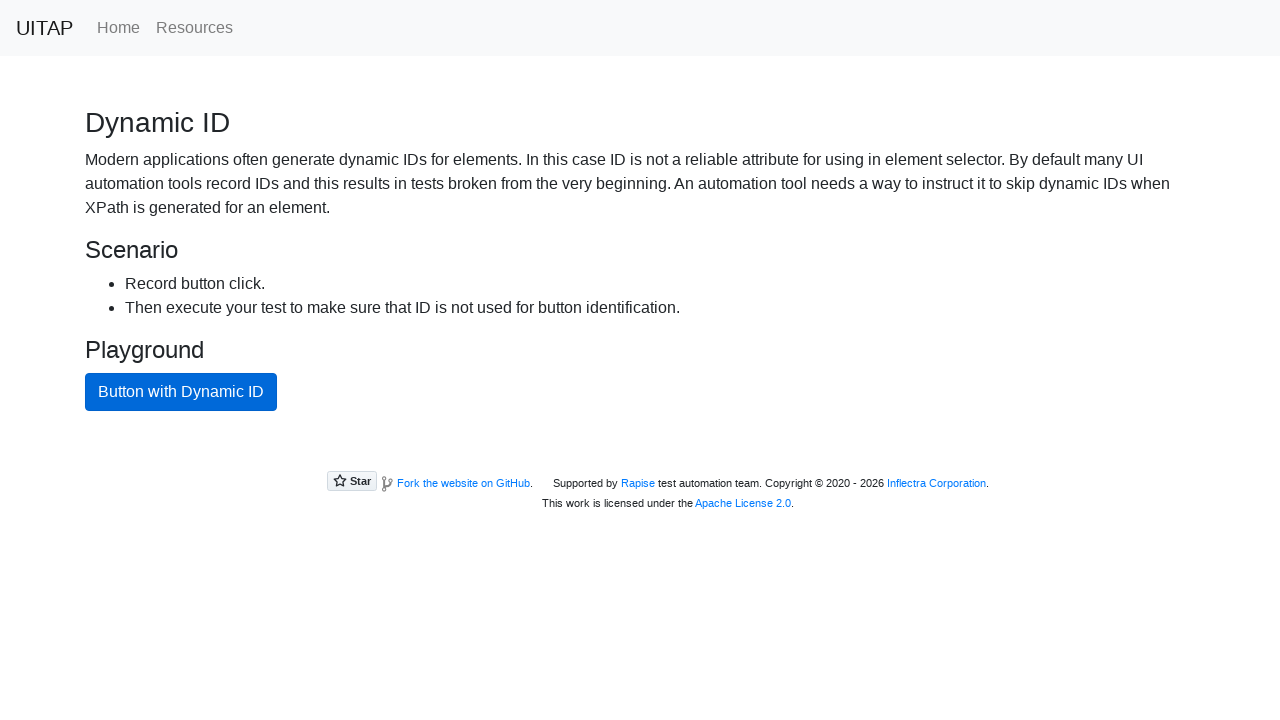

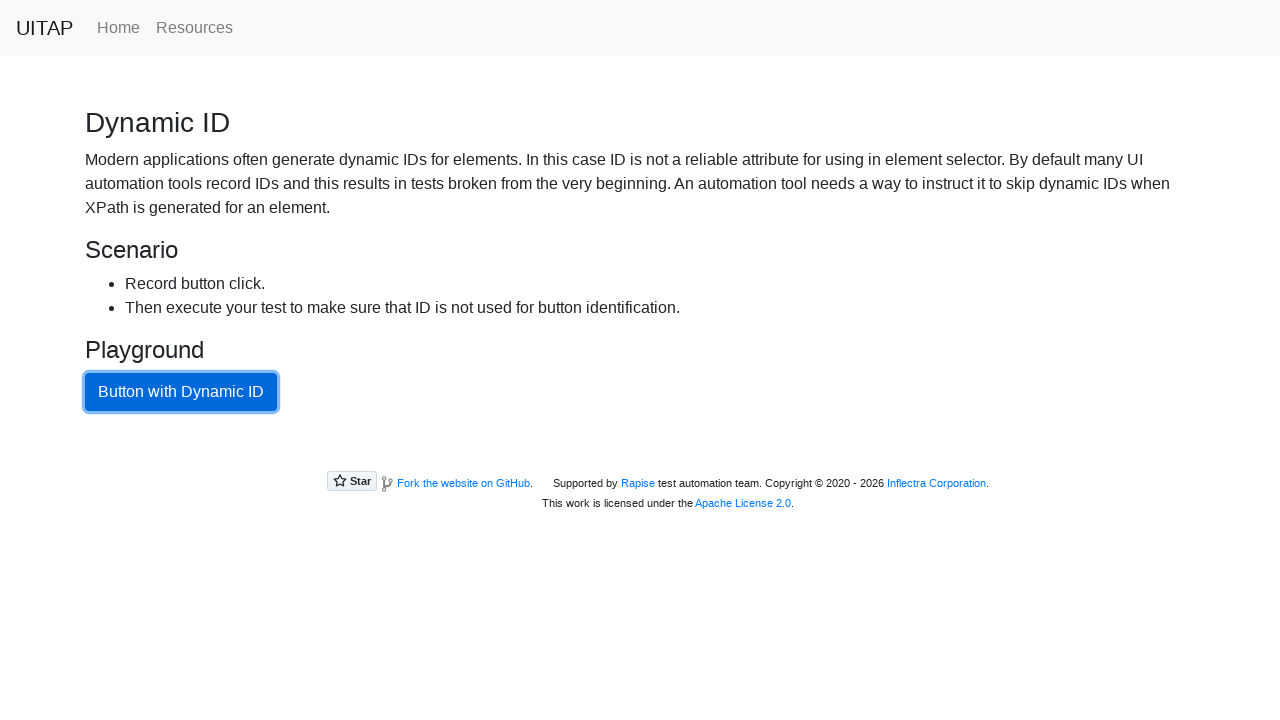